Tests clicking on a sidebar navigation link on the jQuery UI checkboxradio demo page to navigate to a different demo section.

Starting URL: https://jqueryui.com/checkboxradio/

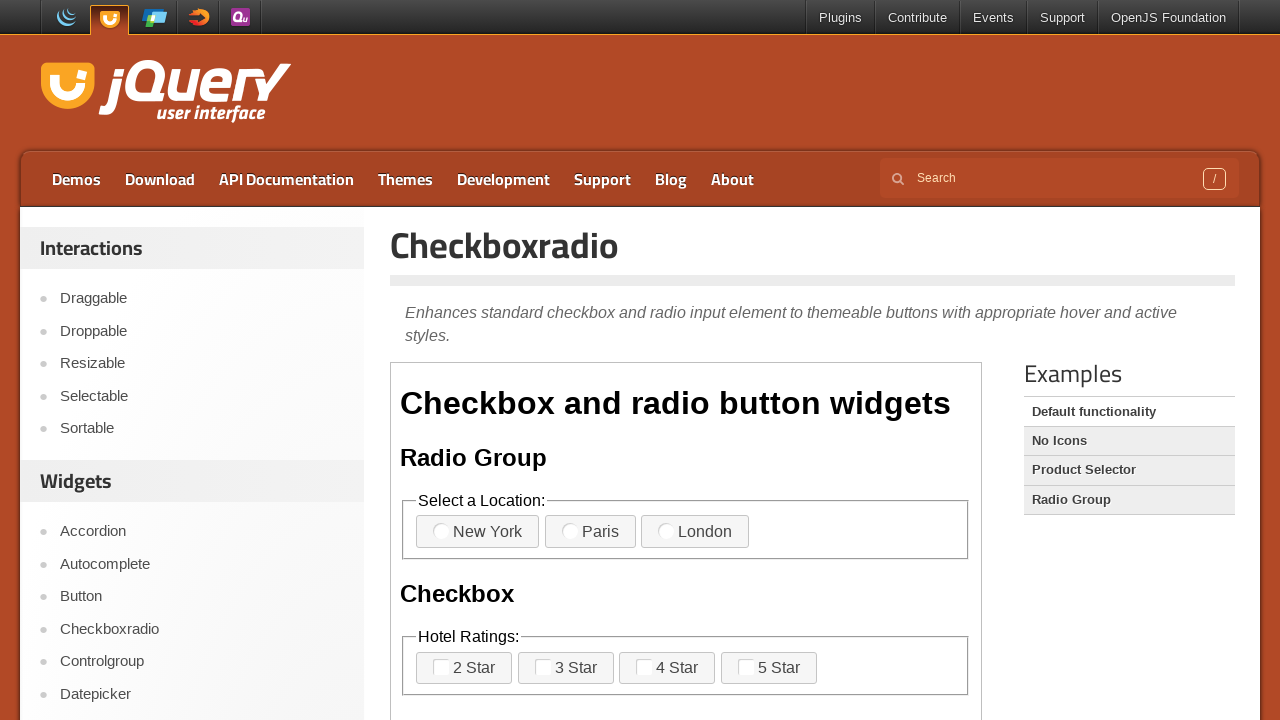

Clicked sidebar navigation link to navigate to different demo section at (202, 597) on xpath=//*[@id='sidebar']/aside[2]/ul/li[3]/a
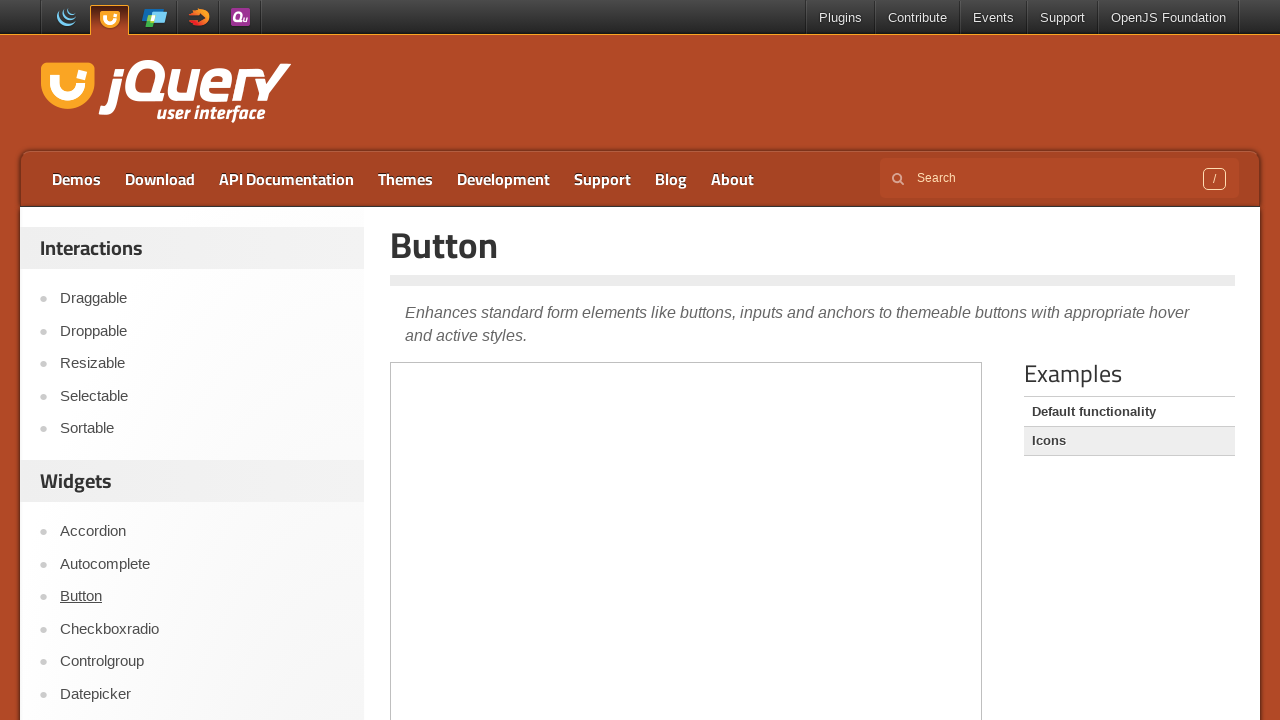

Page loaded after navigation to new demo section
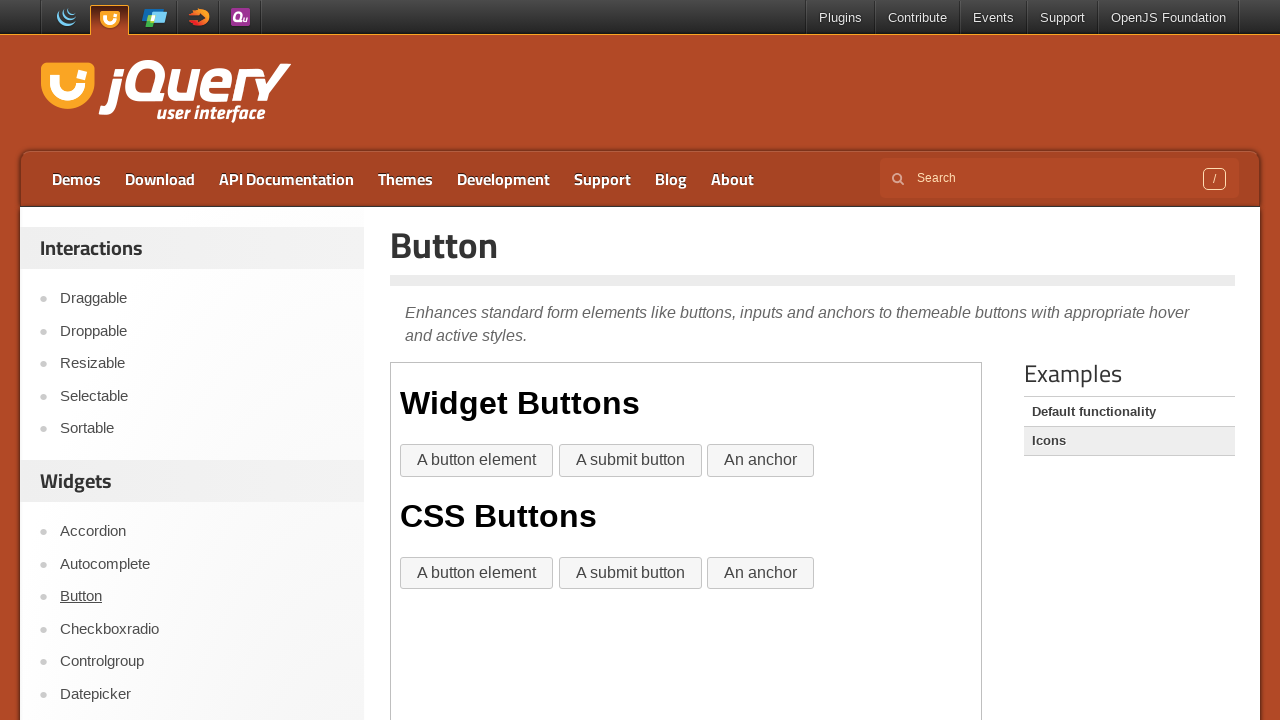

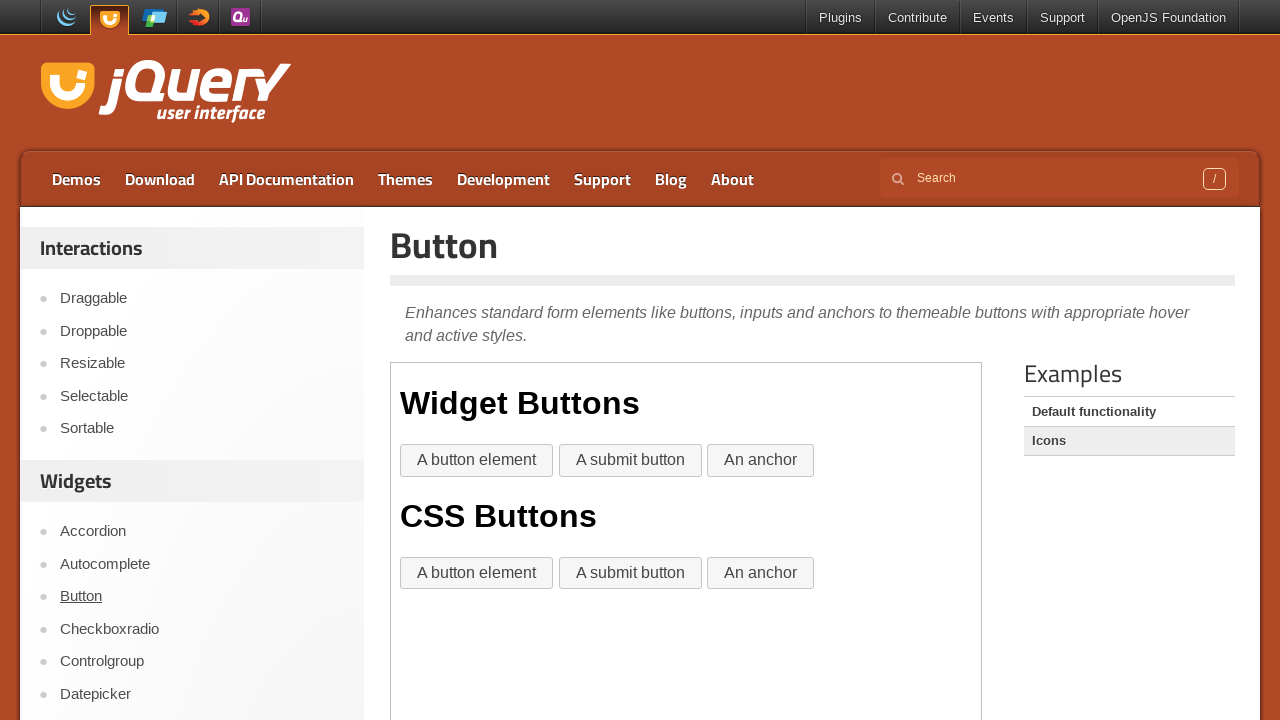